Tests the search functionality on ss.com by selecting a category (dogs for sale), setting filter criteria (min/max values), and submitting the search form

Starting URL: https://www.ss.com/ru

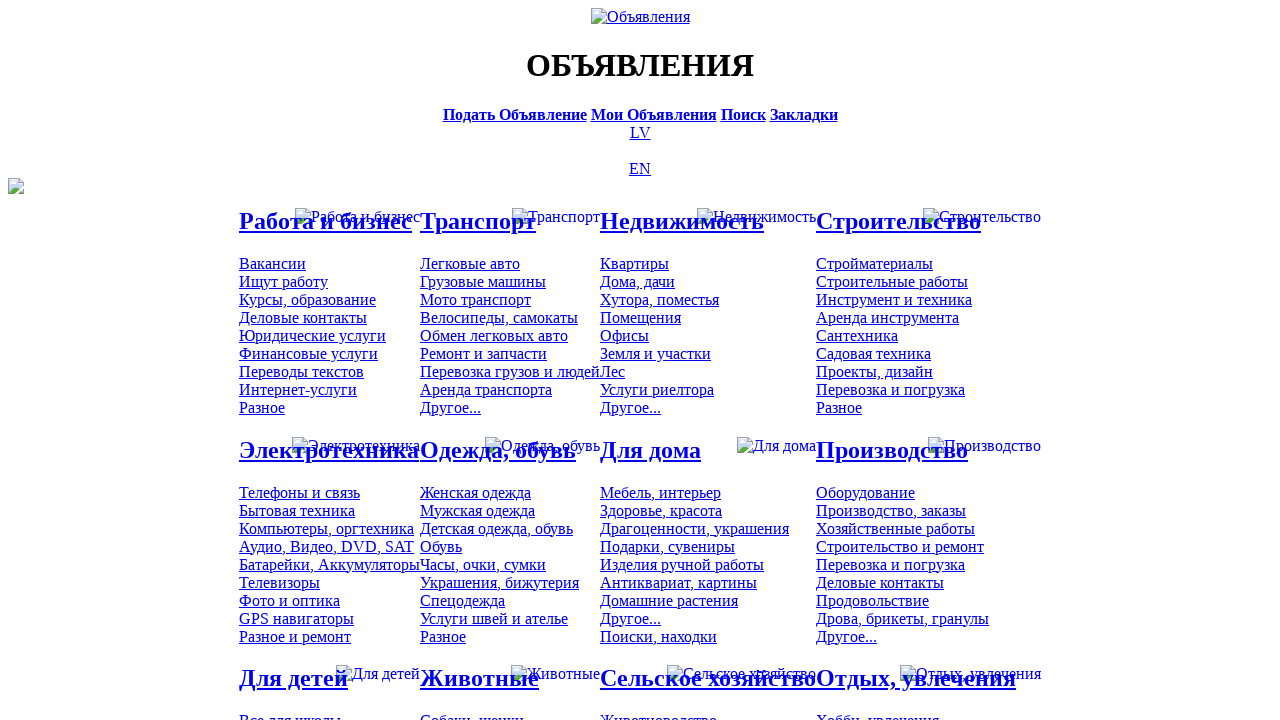

Clicked on category element at (472, 712) on #mtd_300
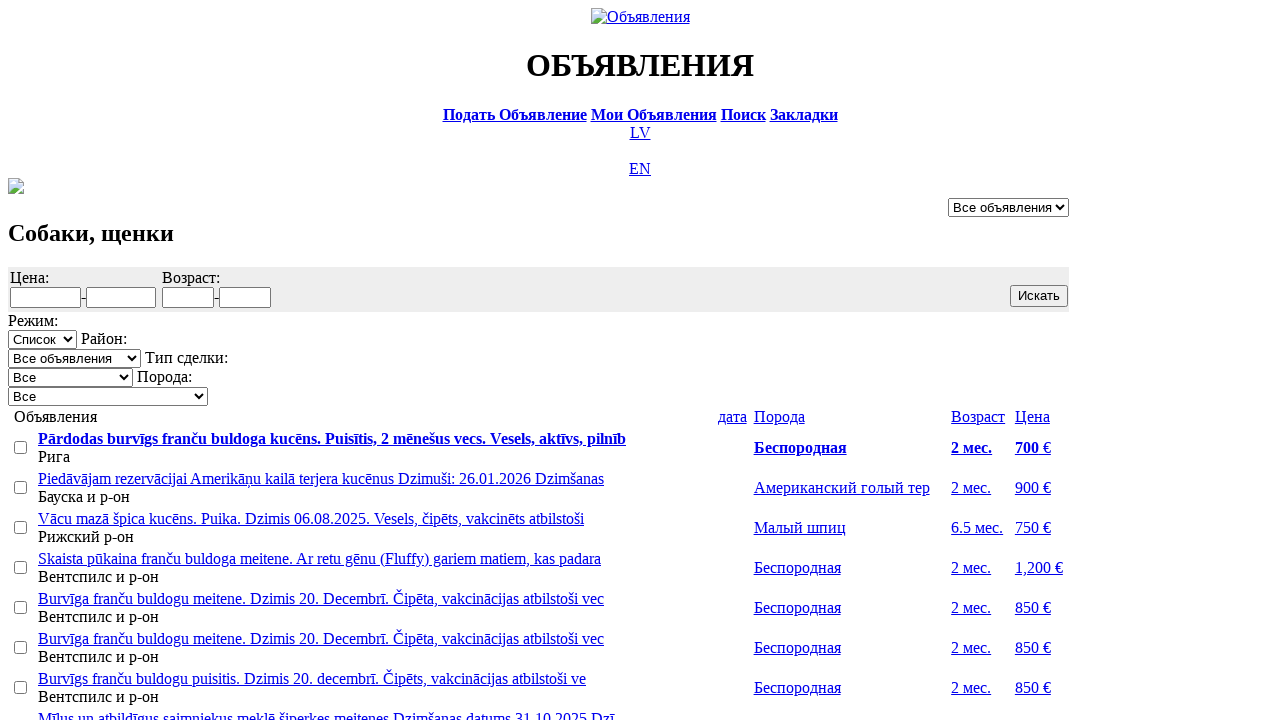

Selected 'Dogs for sale' category from dropdown on select[name='sid']
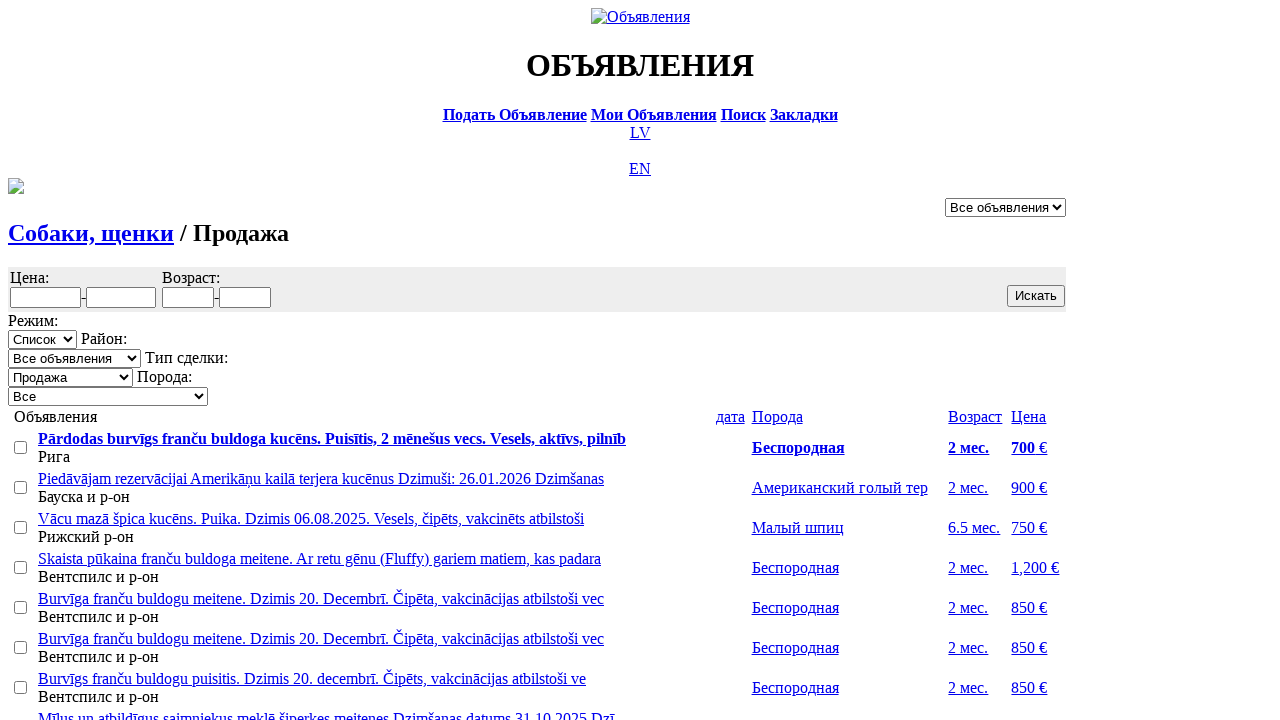

Filled minimum value filter with '20' on #f_o_8_min
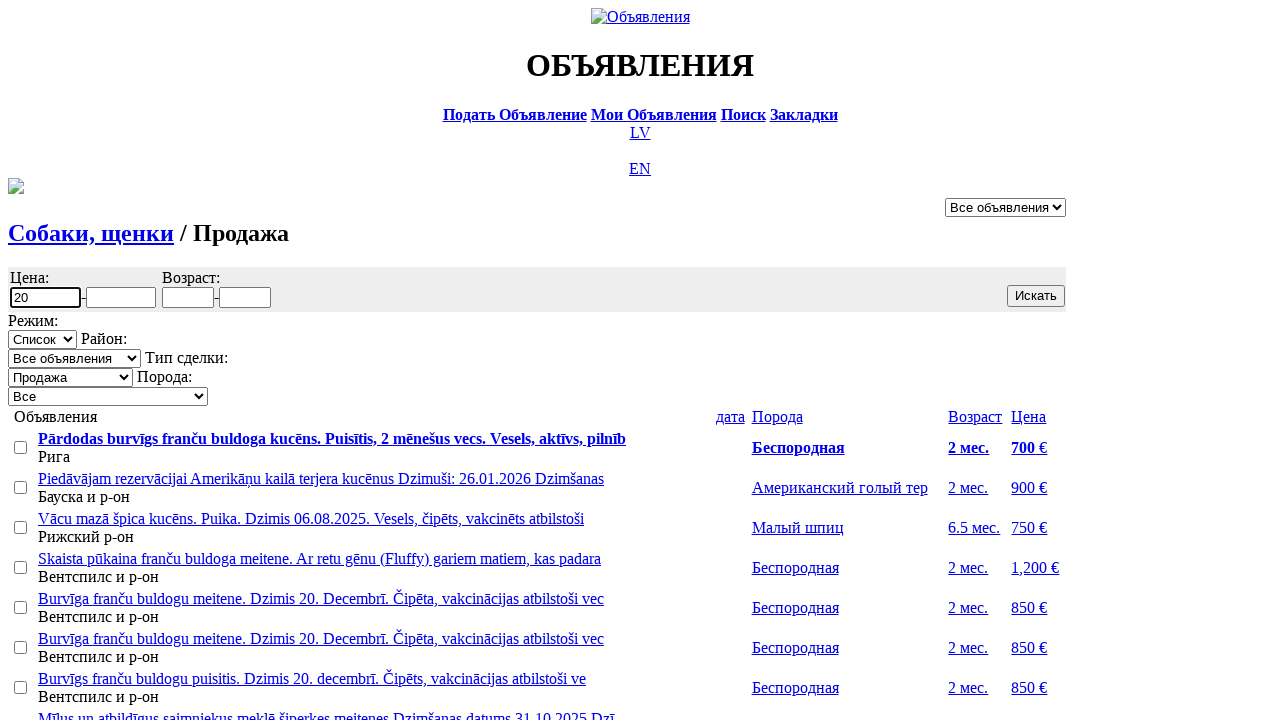

Filled maximum value filter with '5' on #f_o_1276_max
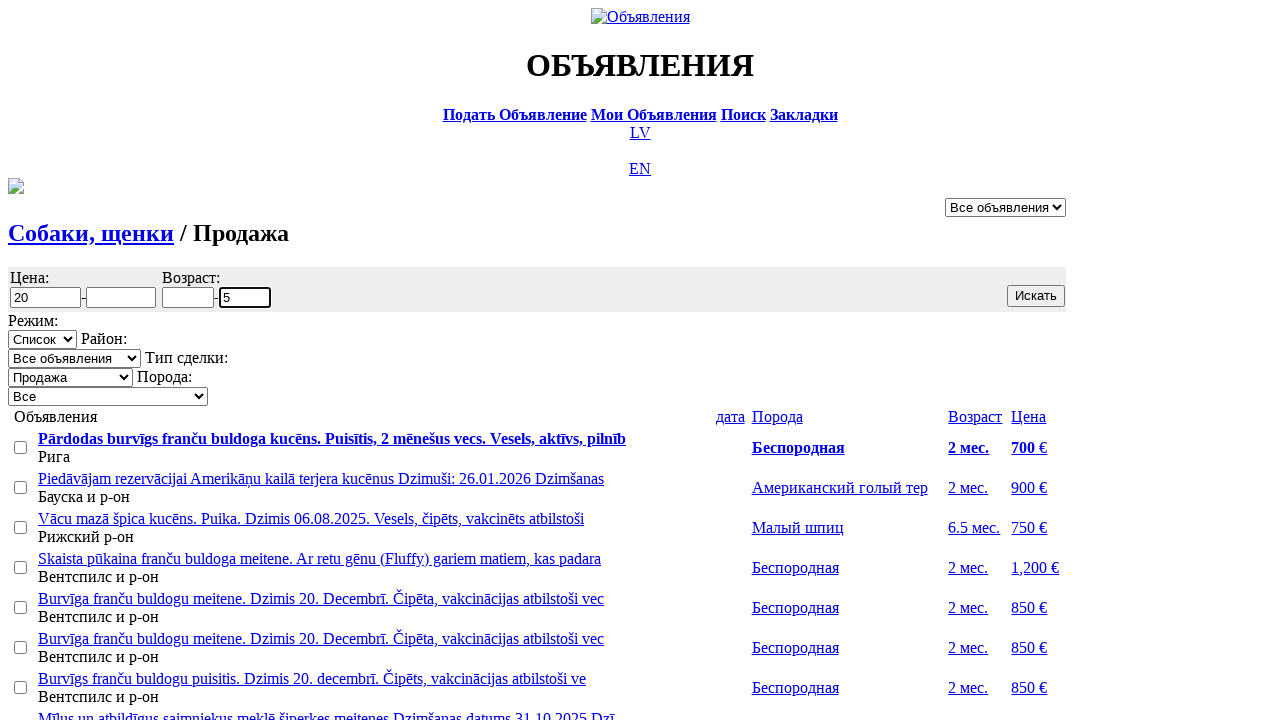

Clicked search button to submit search form at (1036, 296) on input.b.s12
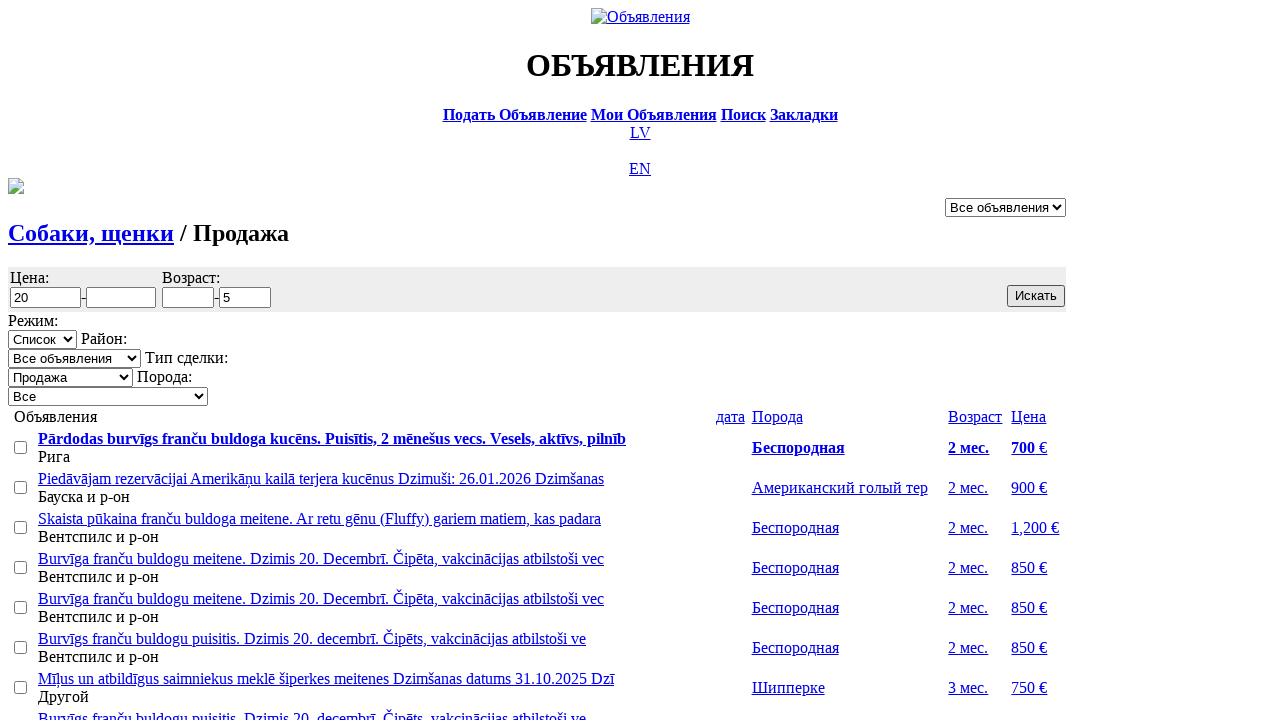

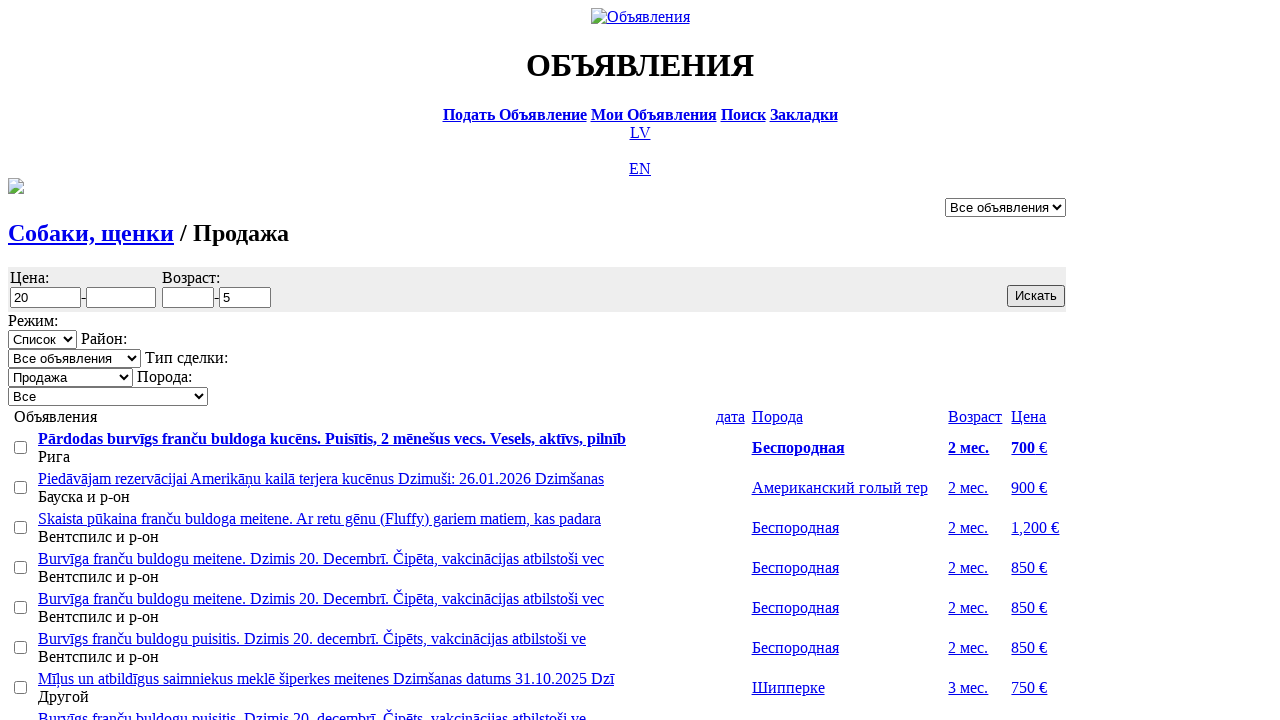